Tests that edits are saved when the input loses focus (blur event)

Starting URL: https://demo.playwright.dev/todomvc

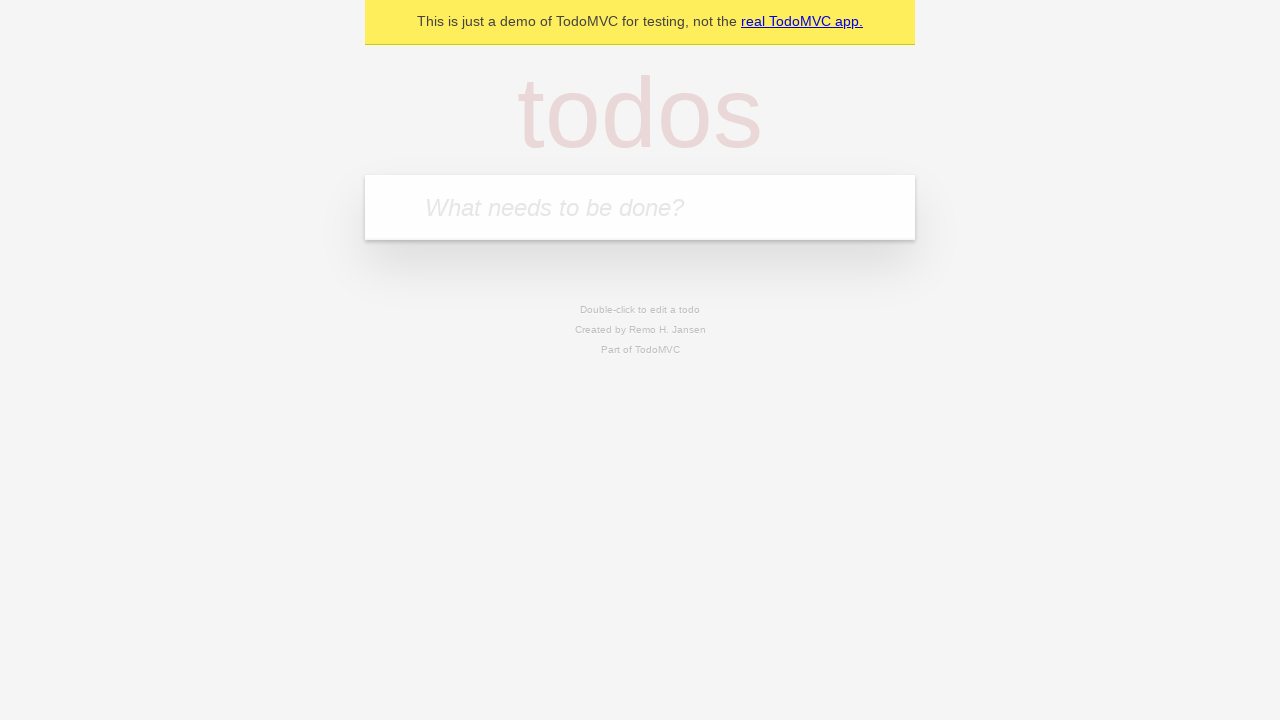

Filled new todo input with 'buy some cheese' on internal:attr=[placeholder="What needs to be done?"i]
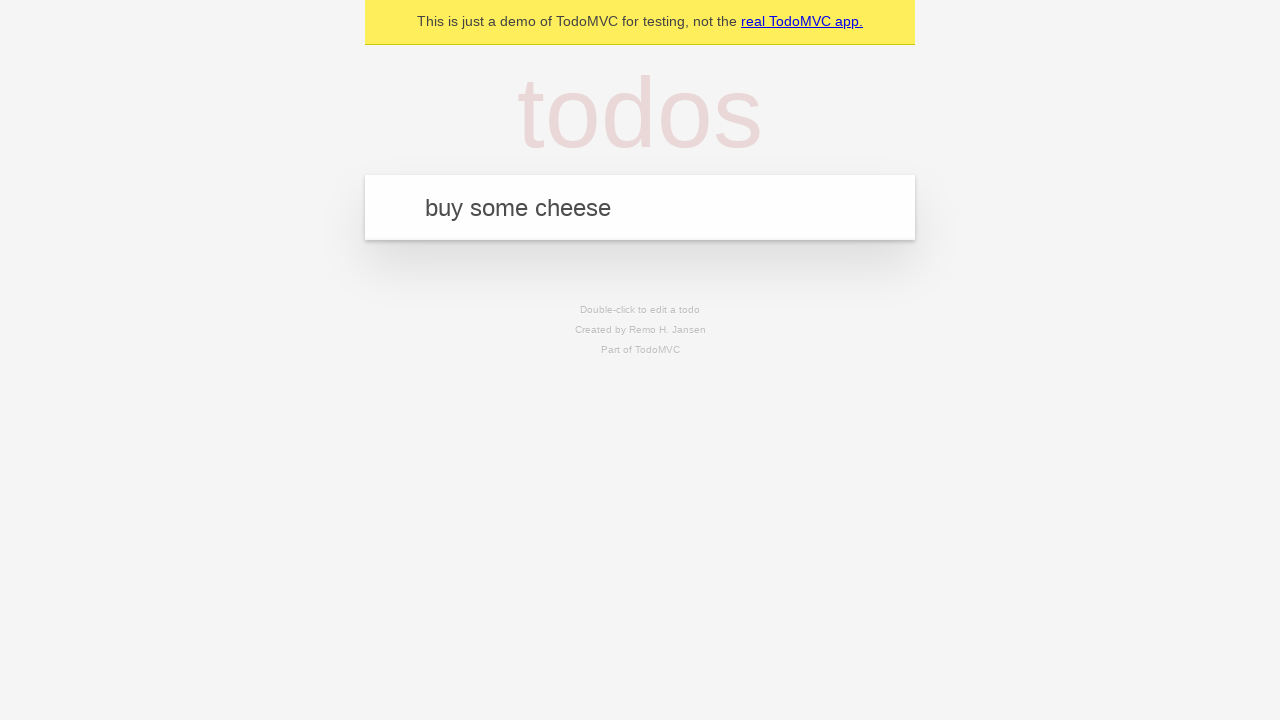

Pressed Enter to create todo 'buy some cheese' on internal:attr=[placeholder="What needs to be done?"i]
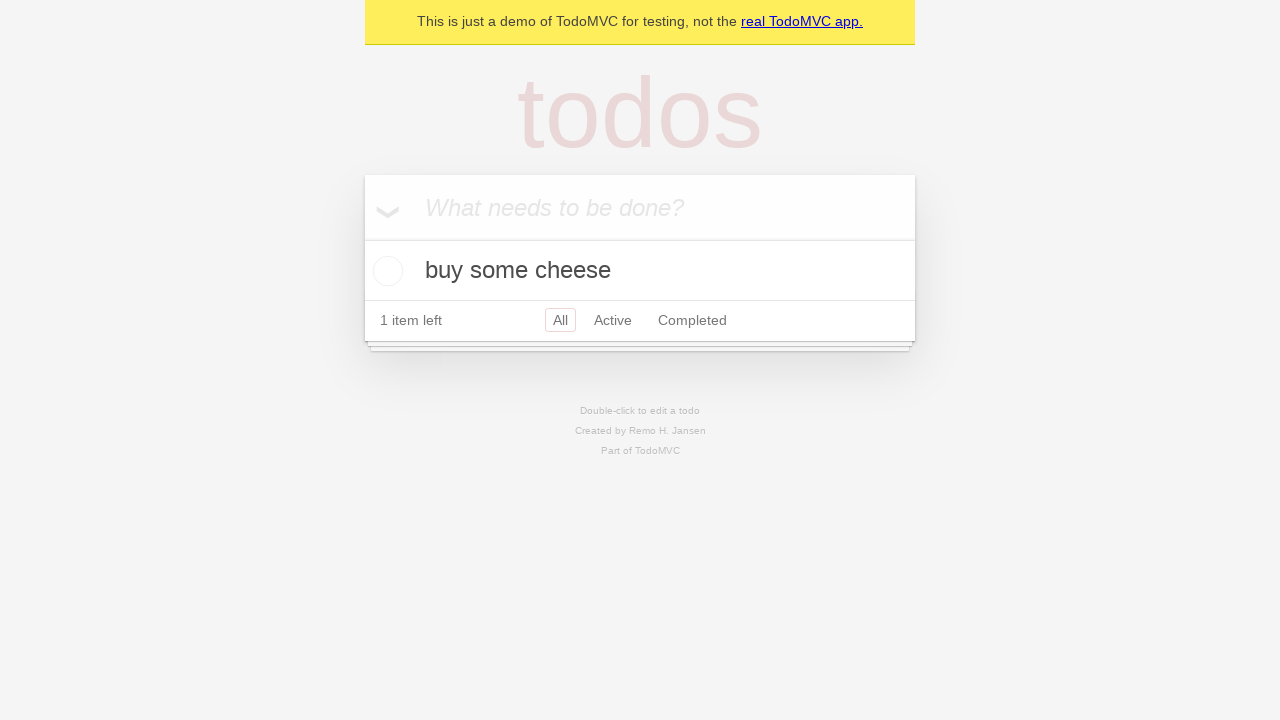

Filled new todo input with 'feed the cat' on internal:attr=[placeholder="What needs to be done?"i]
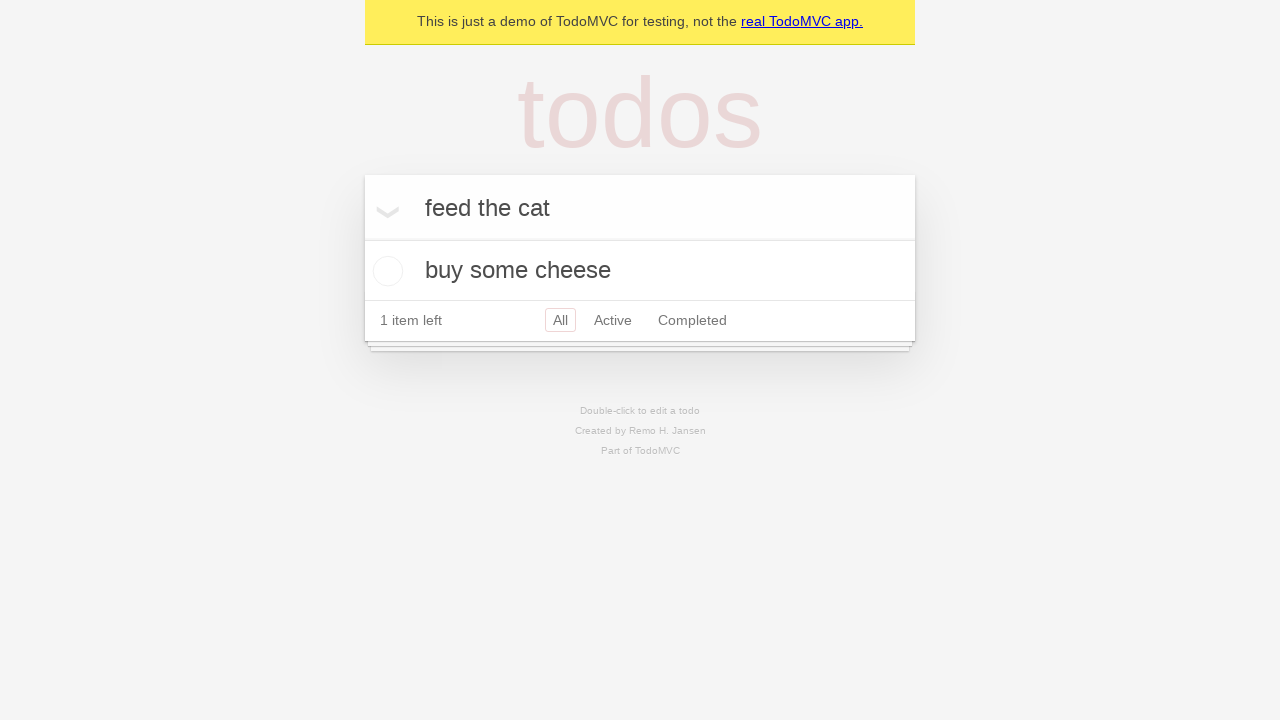

Pressed Enter to create todo 'feed the cat' on internal:attr=[placeholder="What needs to be done?"i]
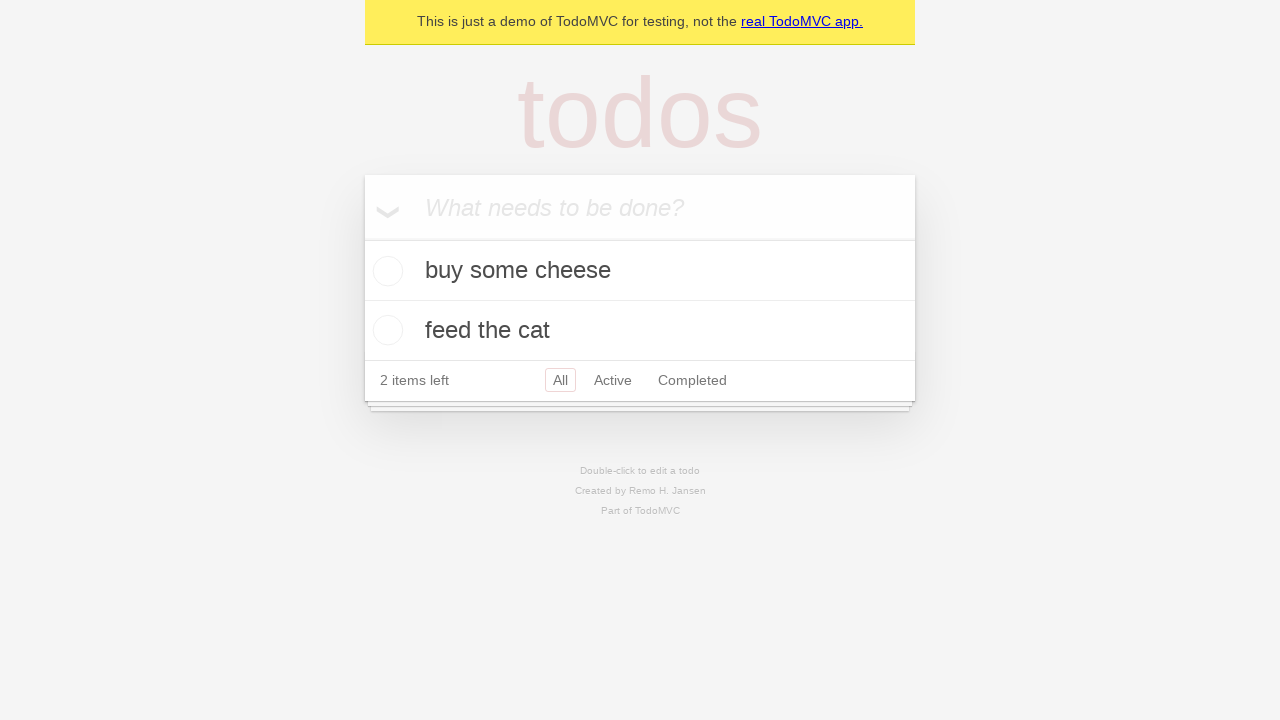

Filled new todo input with 'book a doctors appointment' on internal:attr=[placeholder="What needs to be done?"i]
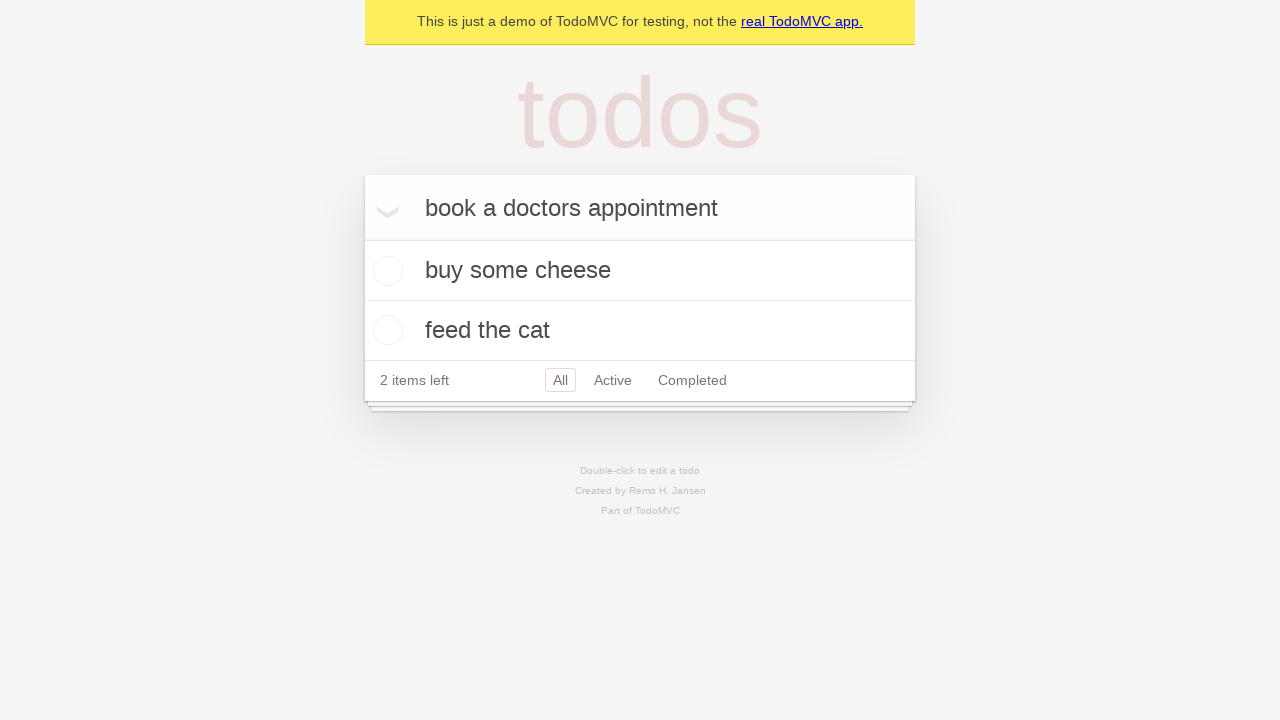

Pressed Enter to create todo 'book a doctors appointment' on internal:attr=[placeholder="What needs to be done?"i]
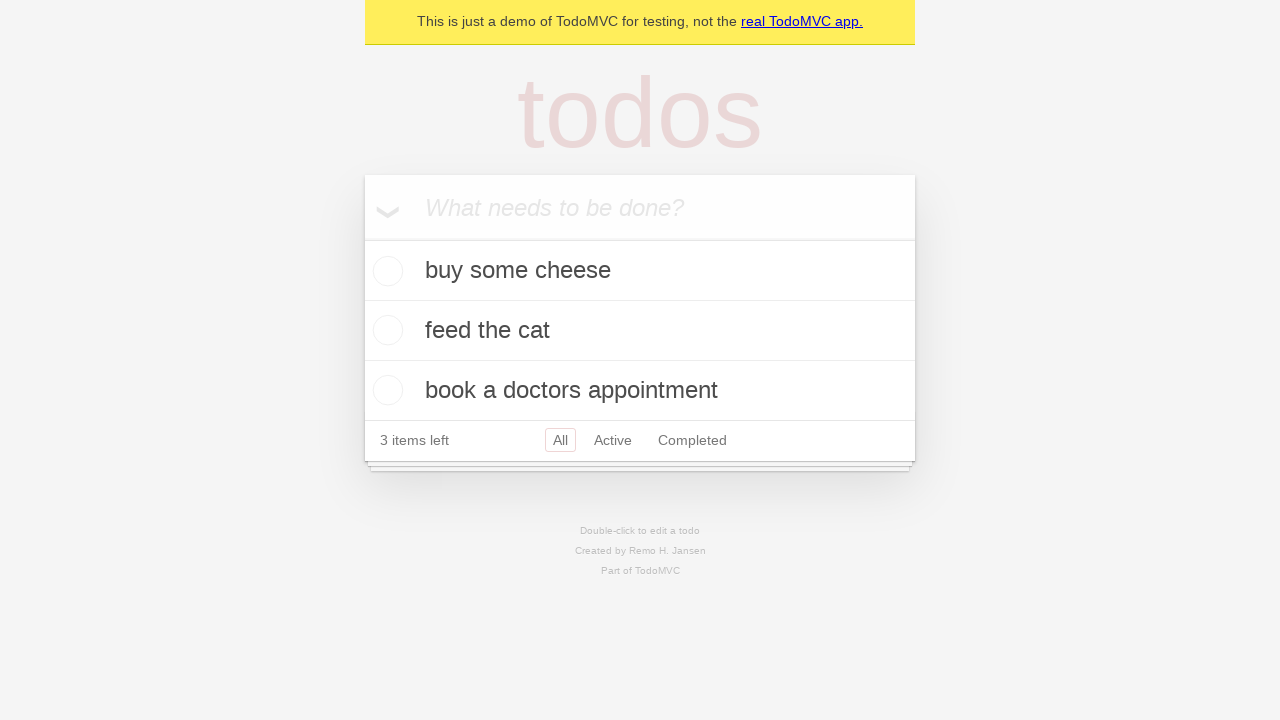

Waited for all three todo items to load
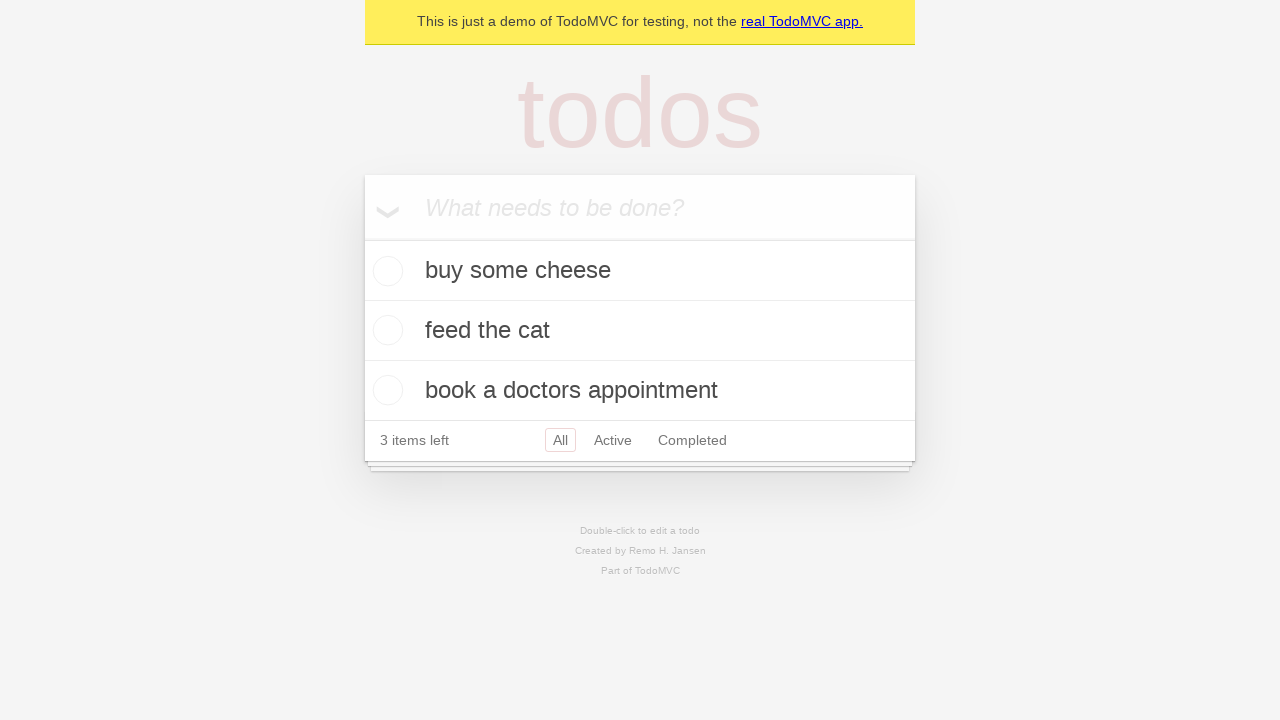

Double-clicked second todo item to enter edit mode at (640, 331) on internal:testid=[data-testid="todo-item"s] >> nth=1
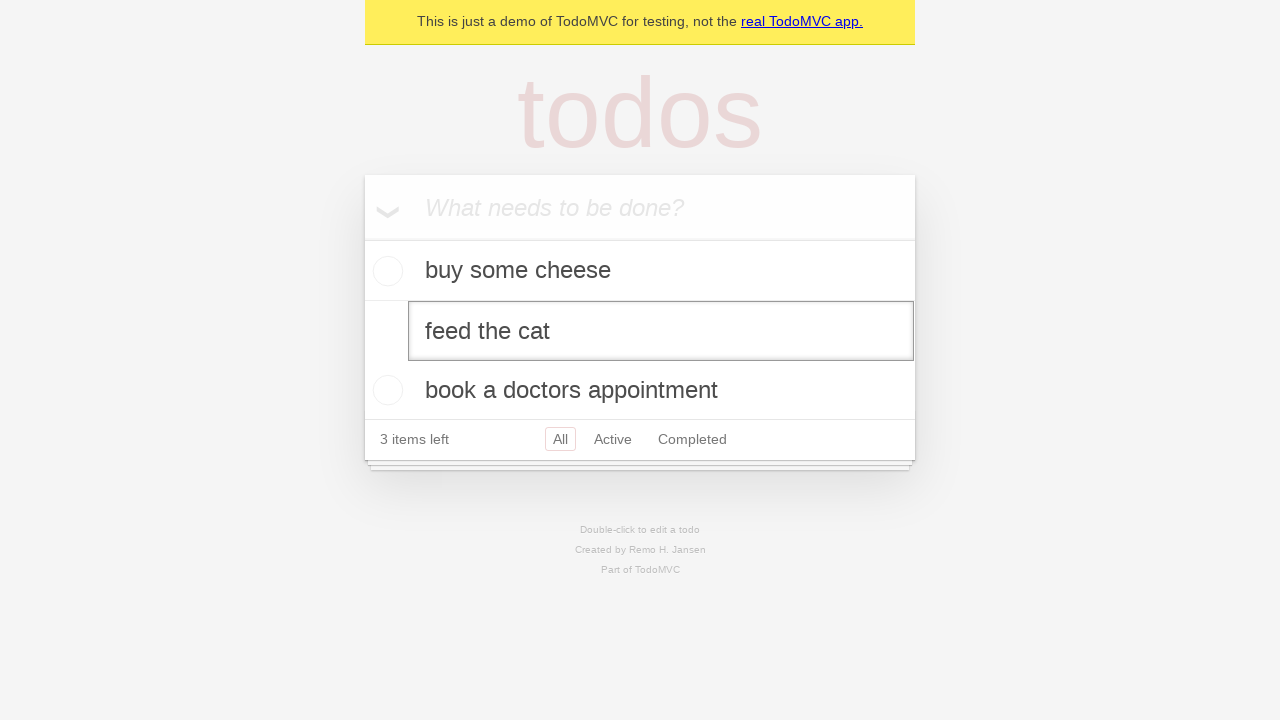

Filled edit textbox with 'buy some sausages' on internal:testid=[data-testid="todo-item"s] >> nth=1 >> internal:role=textbox[nam
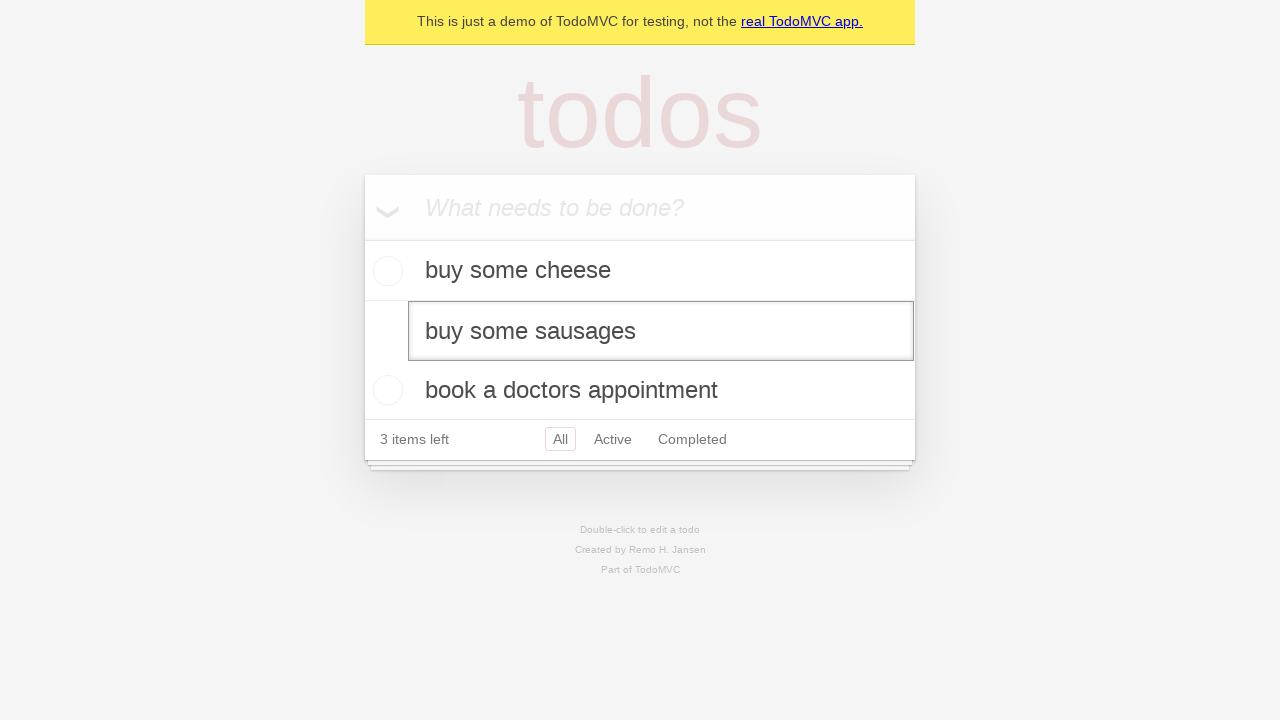

Dispatched blur event to save edit changes
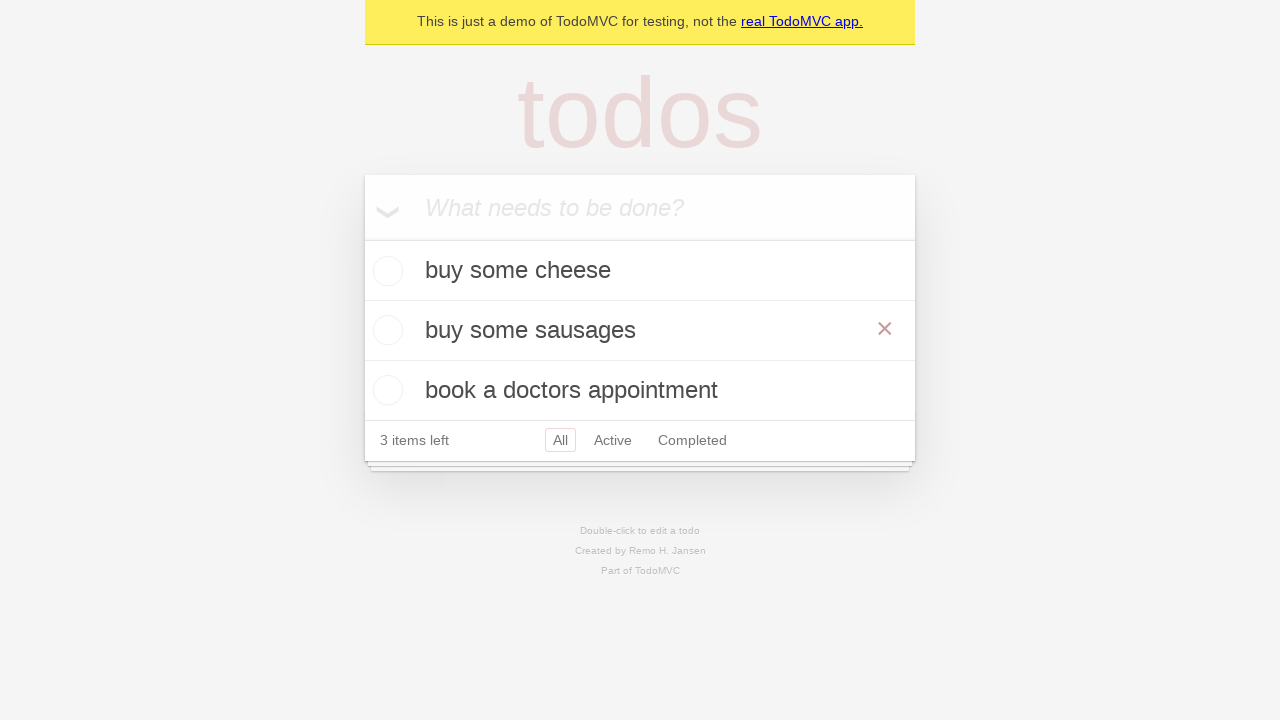

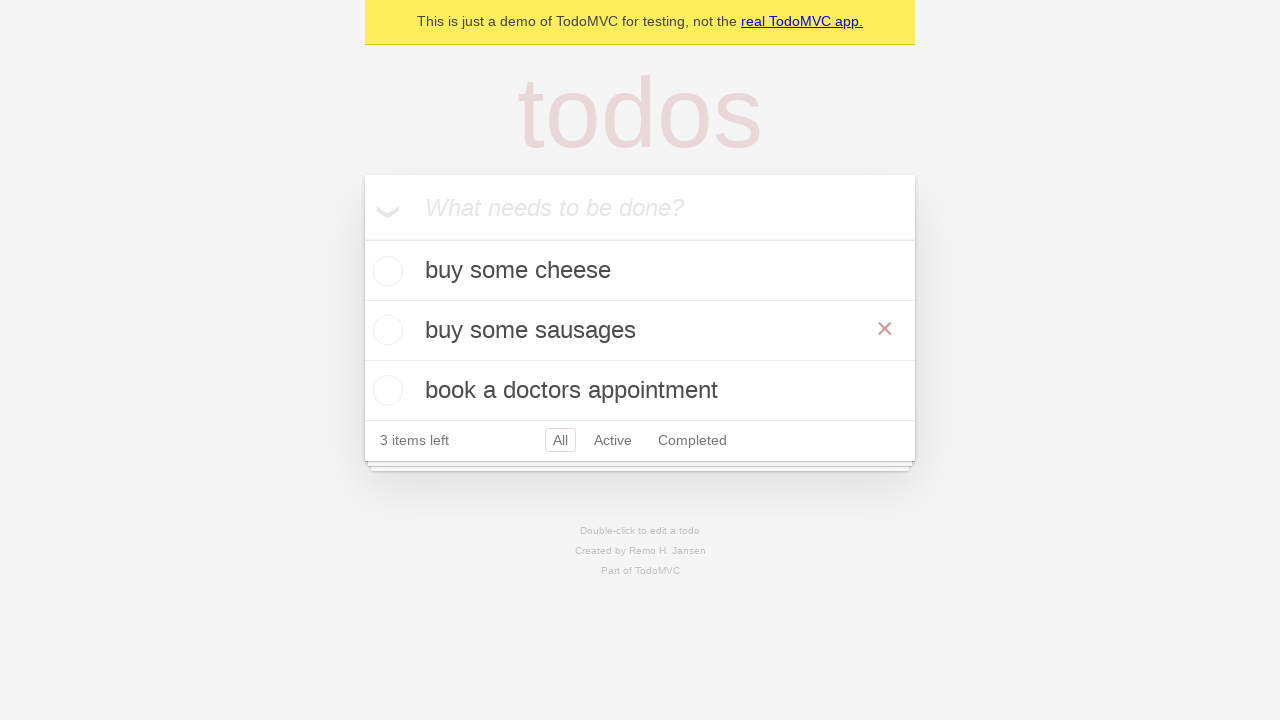